Tests clearing the complete state of all items by checking and then unchecking the "Mark all as complete" checkbox.

Starting URL: https://demo.playwright.dev/todomvc

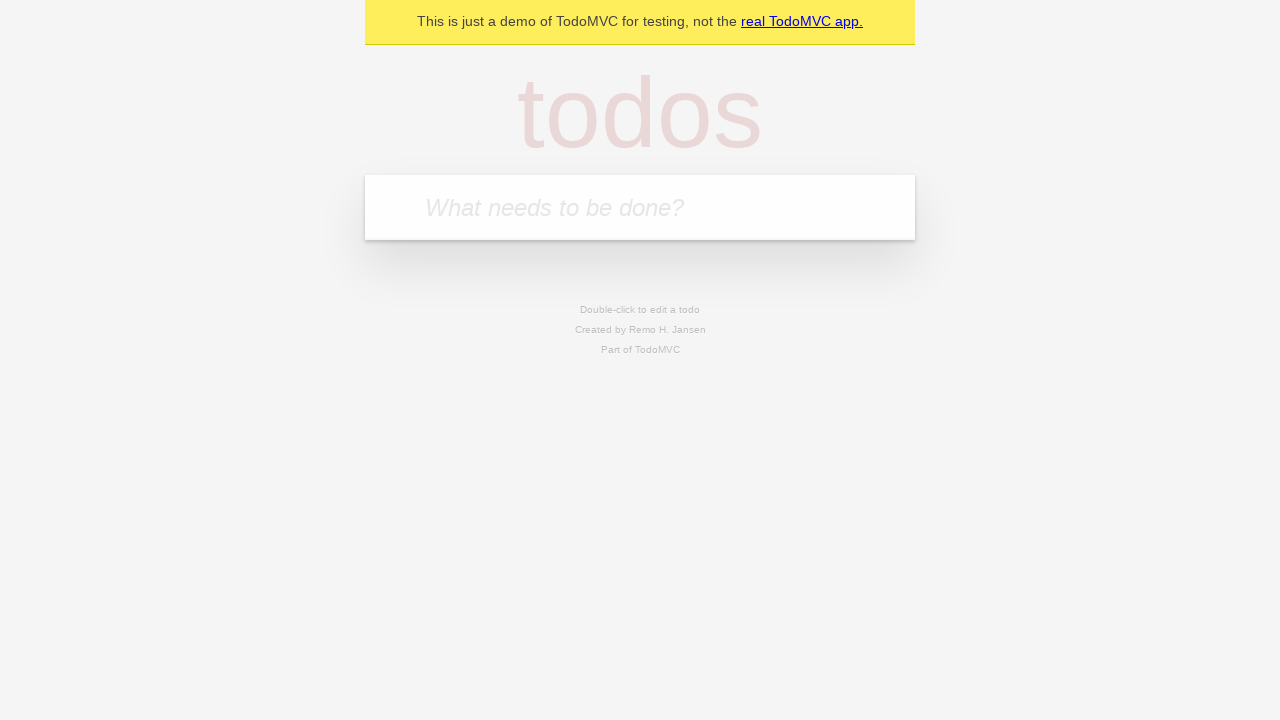

Filled todo input with 'buy some cheese' on internal:attr=[placeholder="What needs to be done?"i]
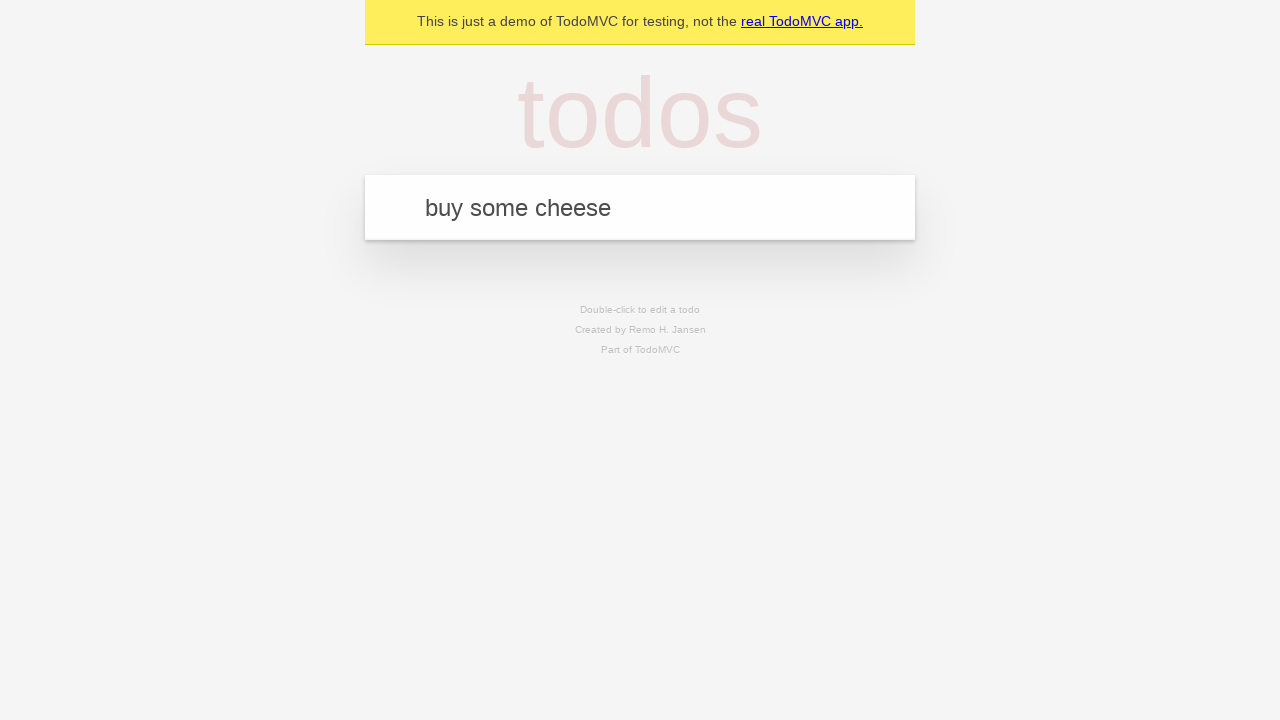

Pressed Enter to add first todo on internal:attr=[placeholder="What needs to be done?"i]
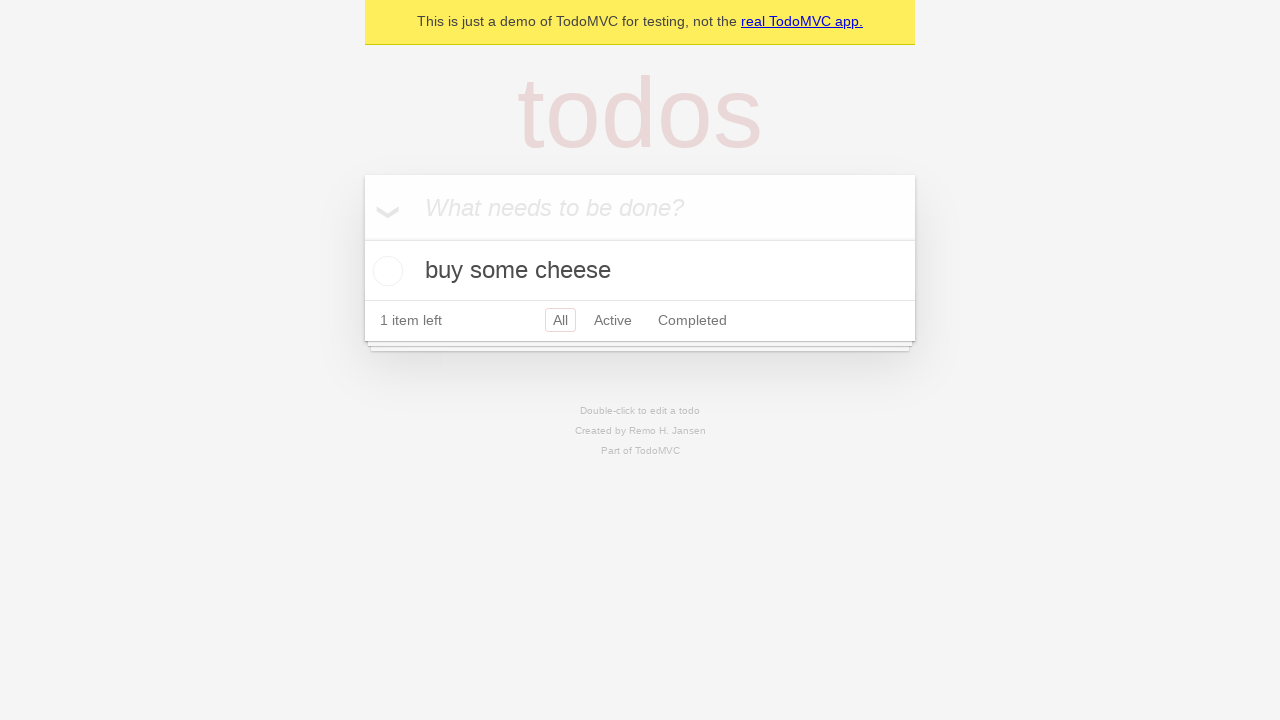

Filled todo input with 'feed the cat' on internal:attr=[placeholder="What needs to be done?"i]
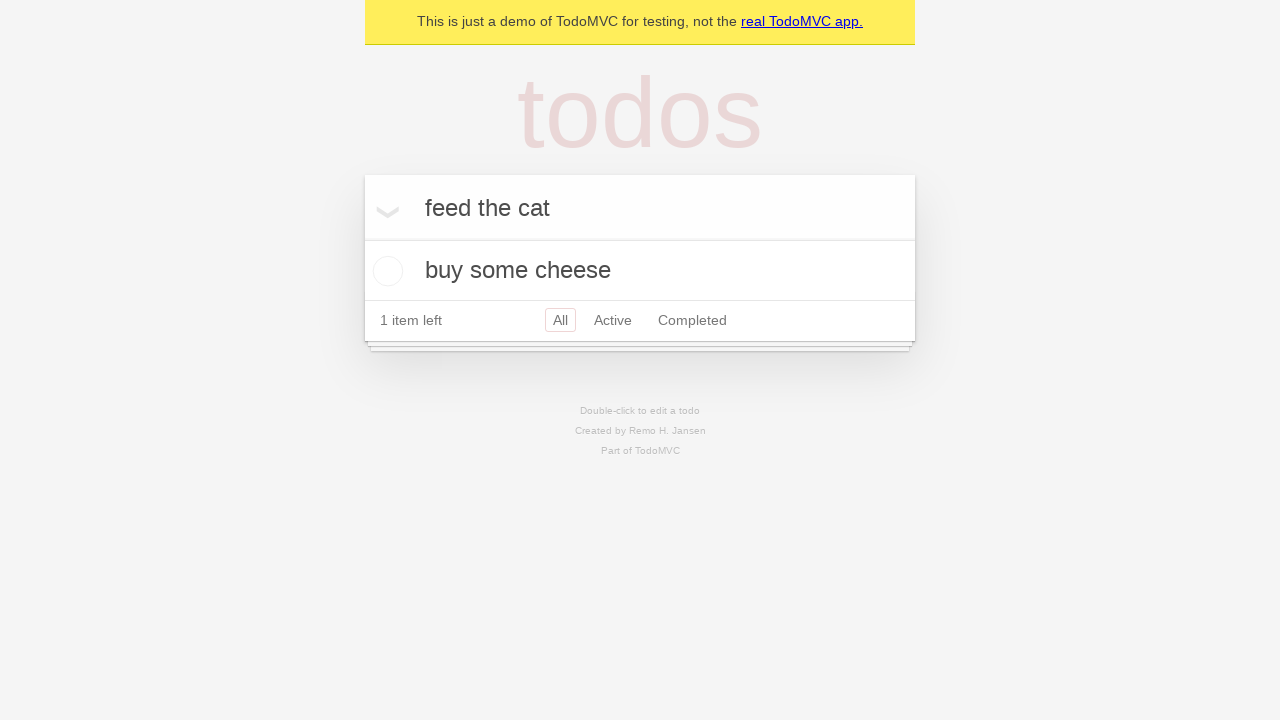

Pressed Enter to add second todo on internal:attr=[placeholder="What needs to be done?"i]
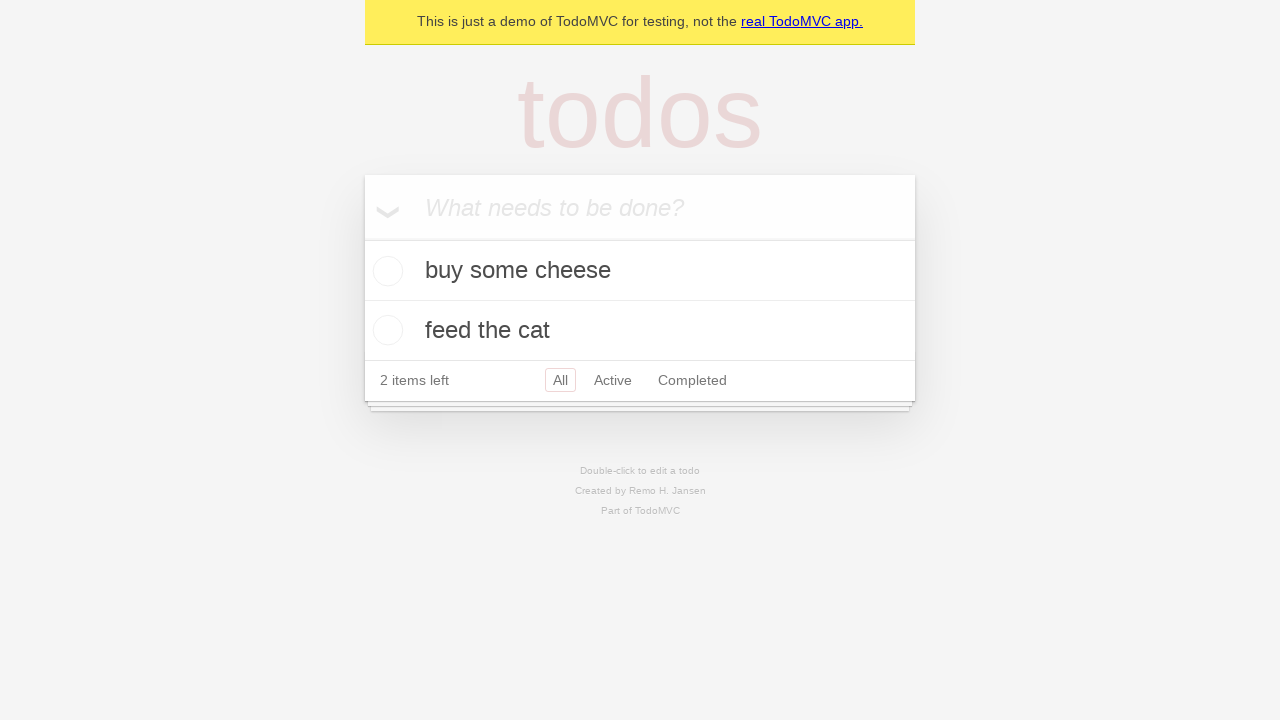

Filled todo input with 'book a doctors appointment' on internal:attr=[placeholder="What needs to be done?"i]
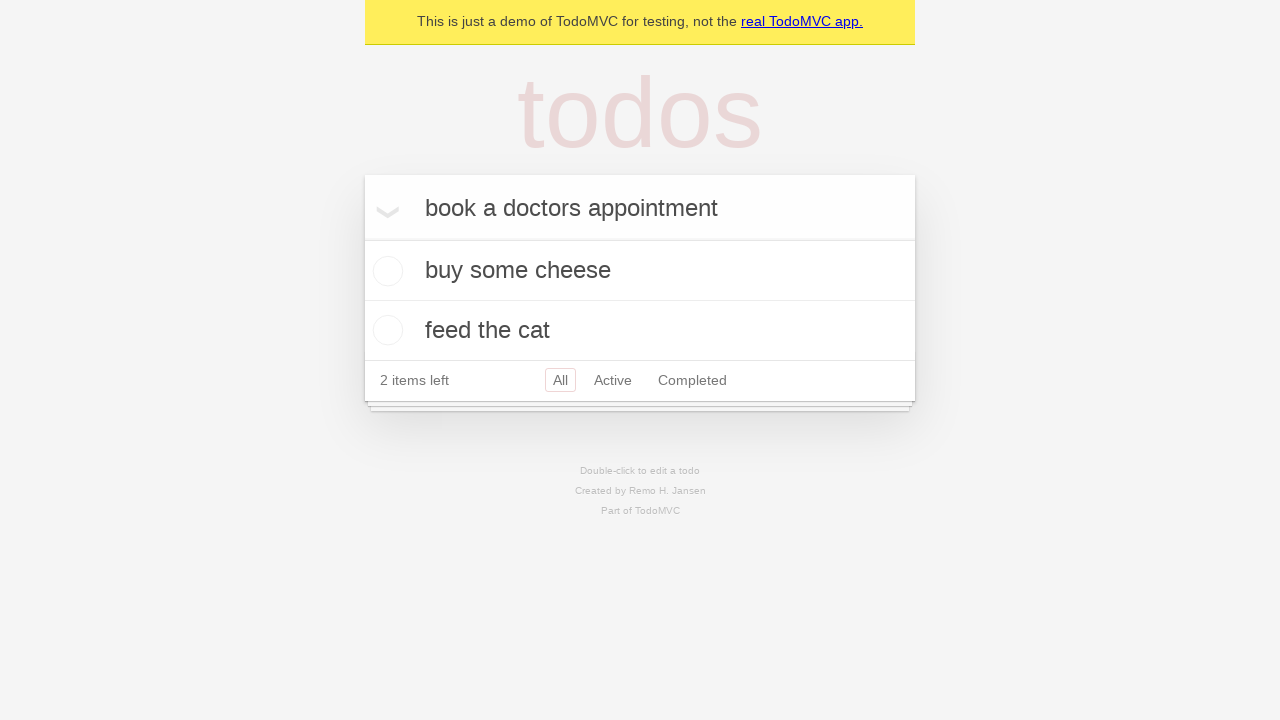

Pressed Enter to add third todo on internal:attr=[placeholder="What needs to be done?"i]
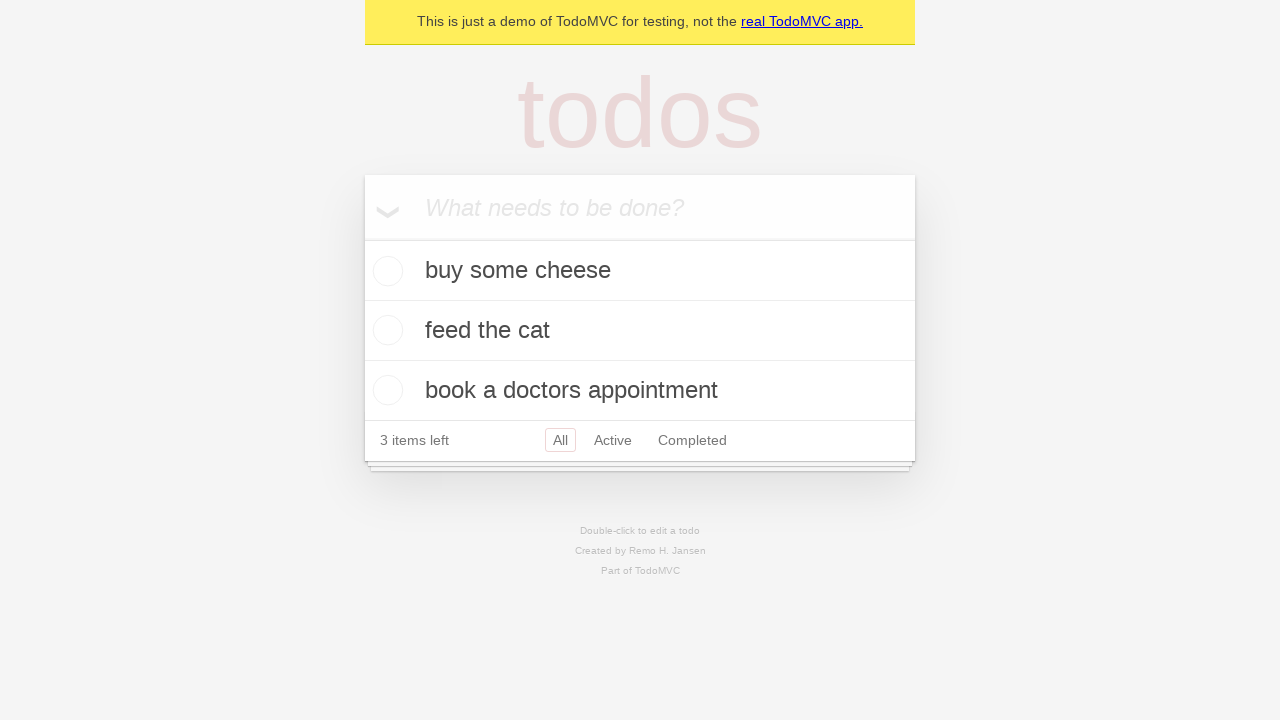

Checked 'Mark all as complete' checkbox to mark all todos as complete at (362, 238) on internal:label="Mark all as complete"i
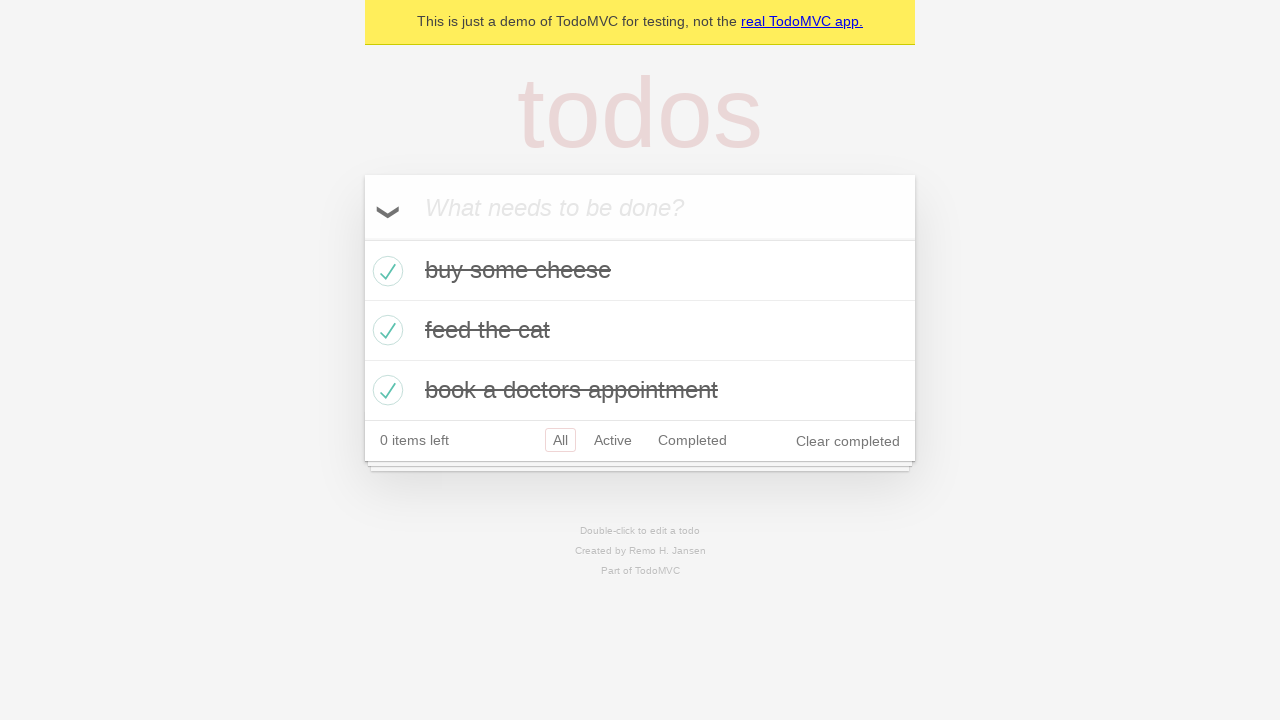

Unchecked 'Mark all as complete' checkbox to clear complete state of all todos at (362, 238) on internal:label="Mark all as complete"i
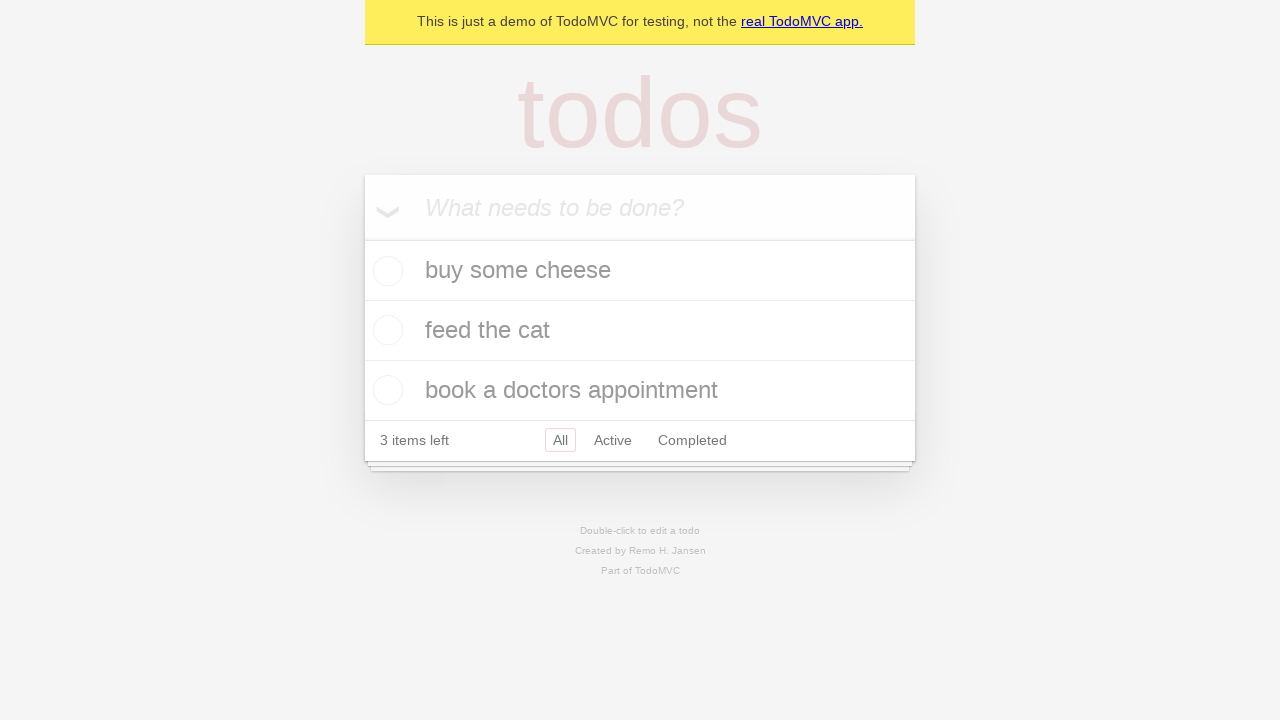

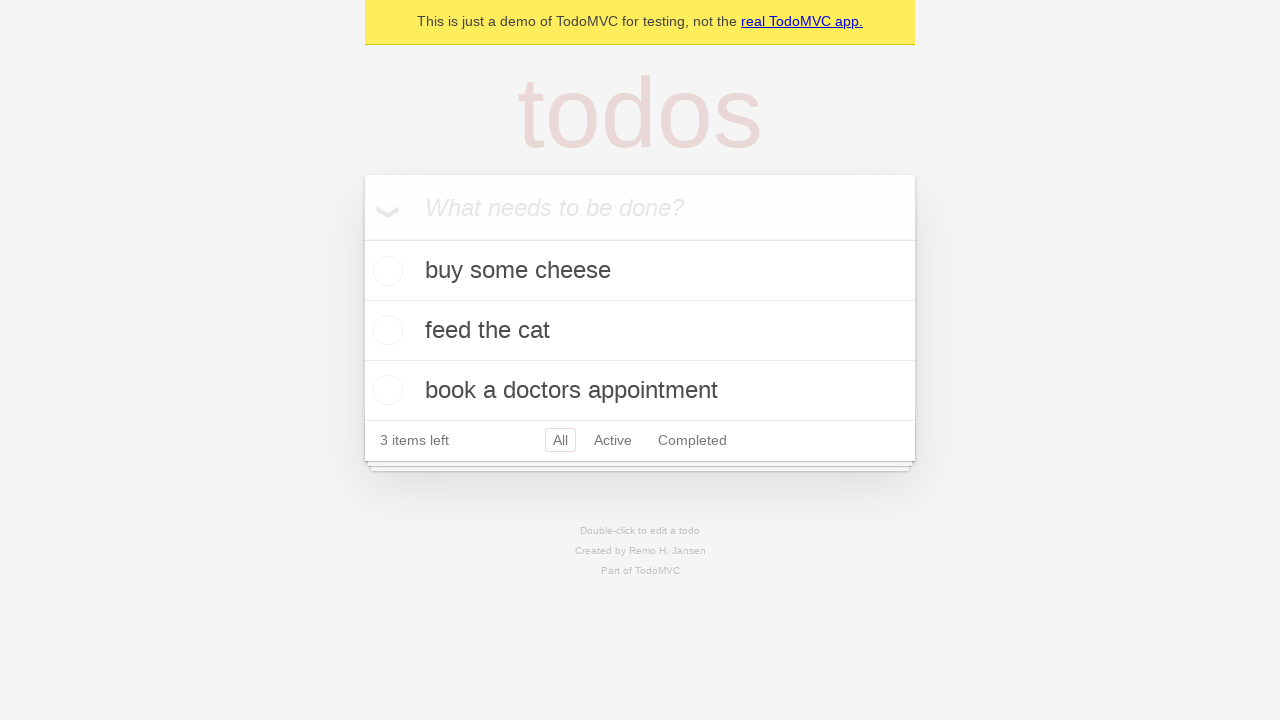